Tests right-click context menu interaction by right-clicking on a link and using keyboard navigation to open it in a new window

Starting URL: https://practice.cydeo.com/

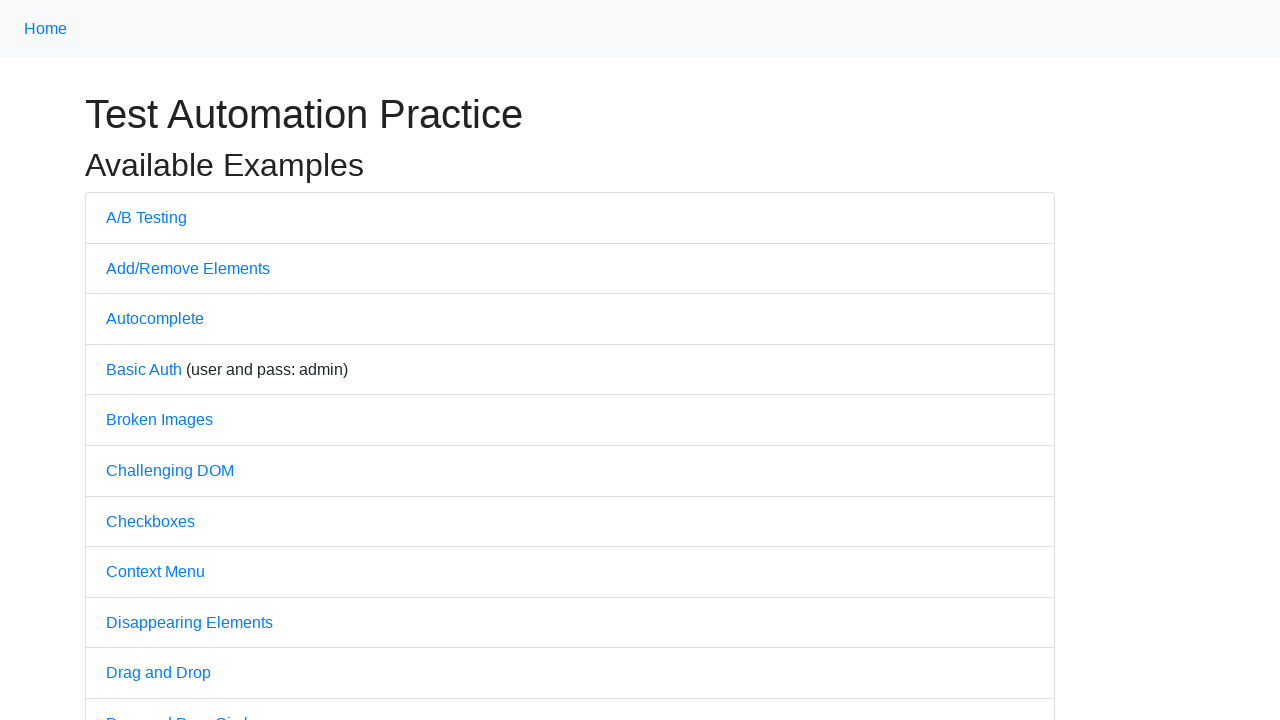

Located the A/B Testing link
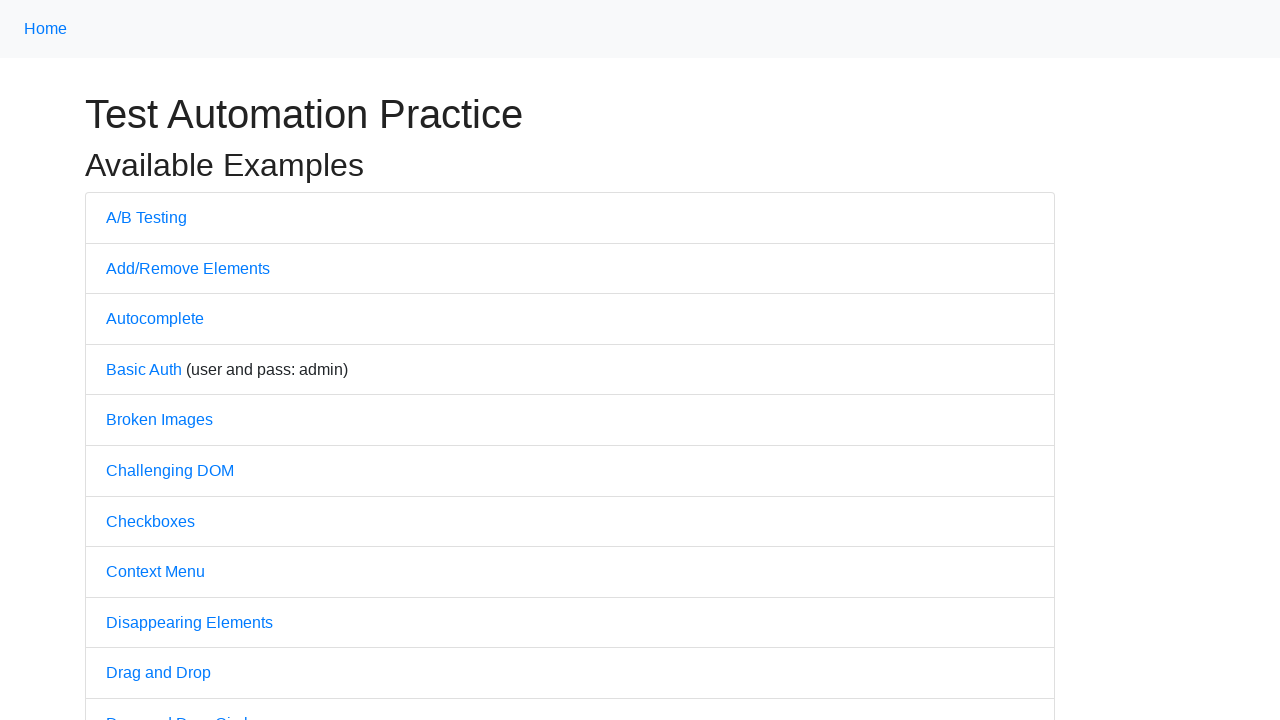

Right-clicked on the A/B Testing link to open context menu at (146, 217) on a:has-text('A/B Testing')
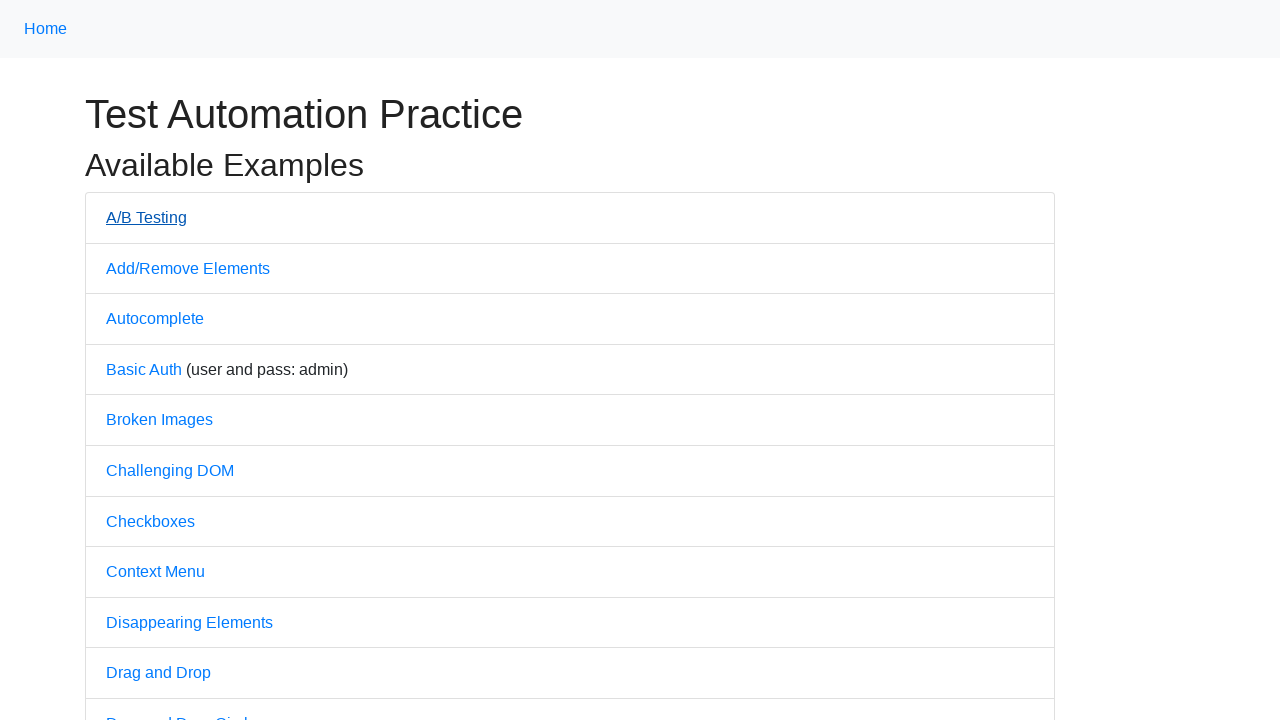

Pressed ArrowDown to navigate context menu
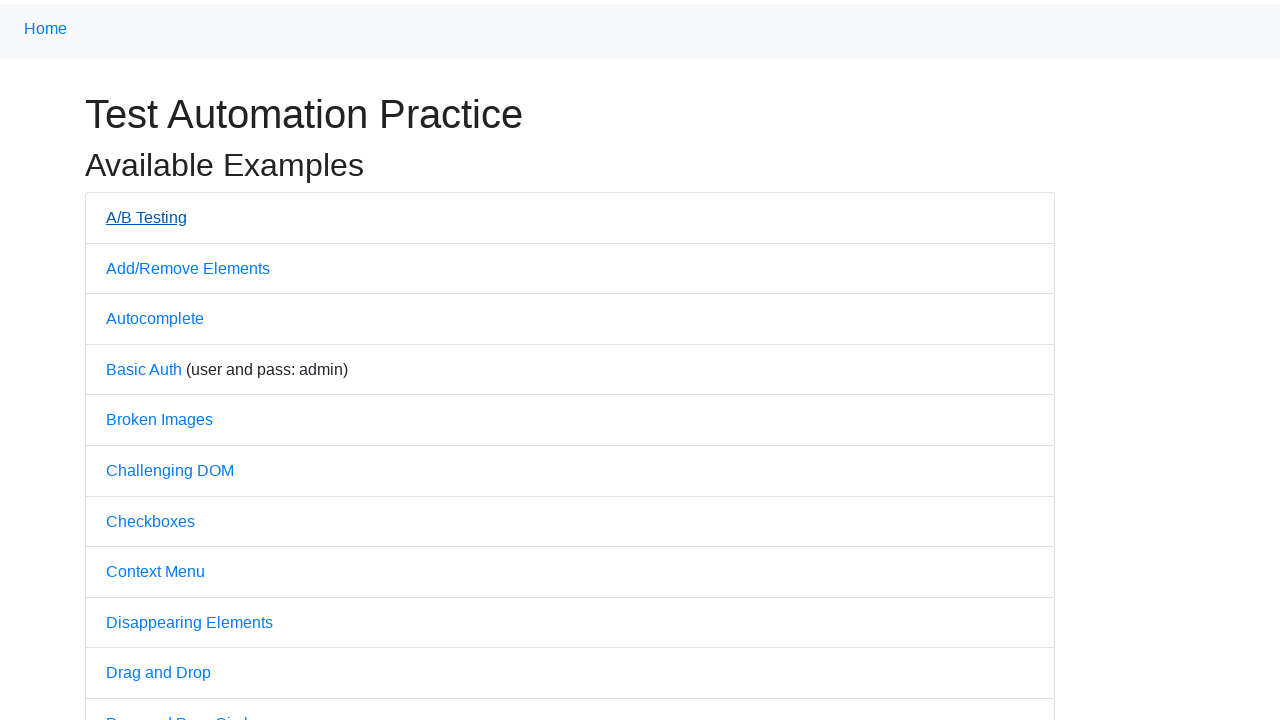

Pressed ArrowDown again to navigate context menu
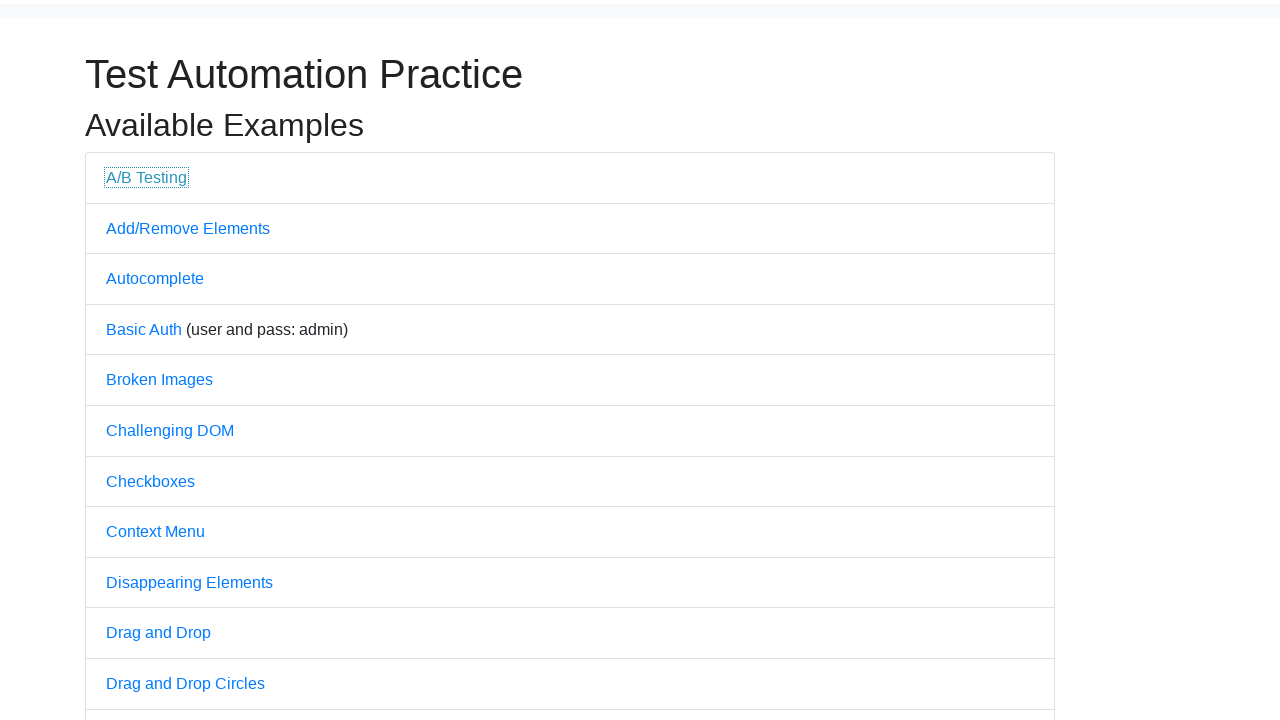

Pressed Enter to open link in new window from context menu
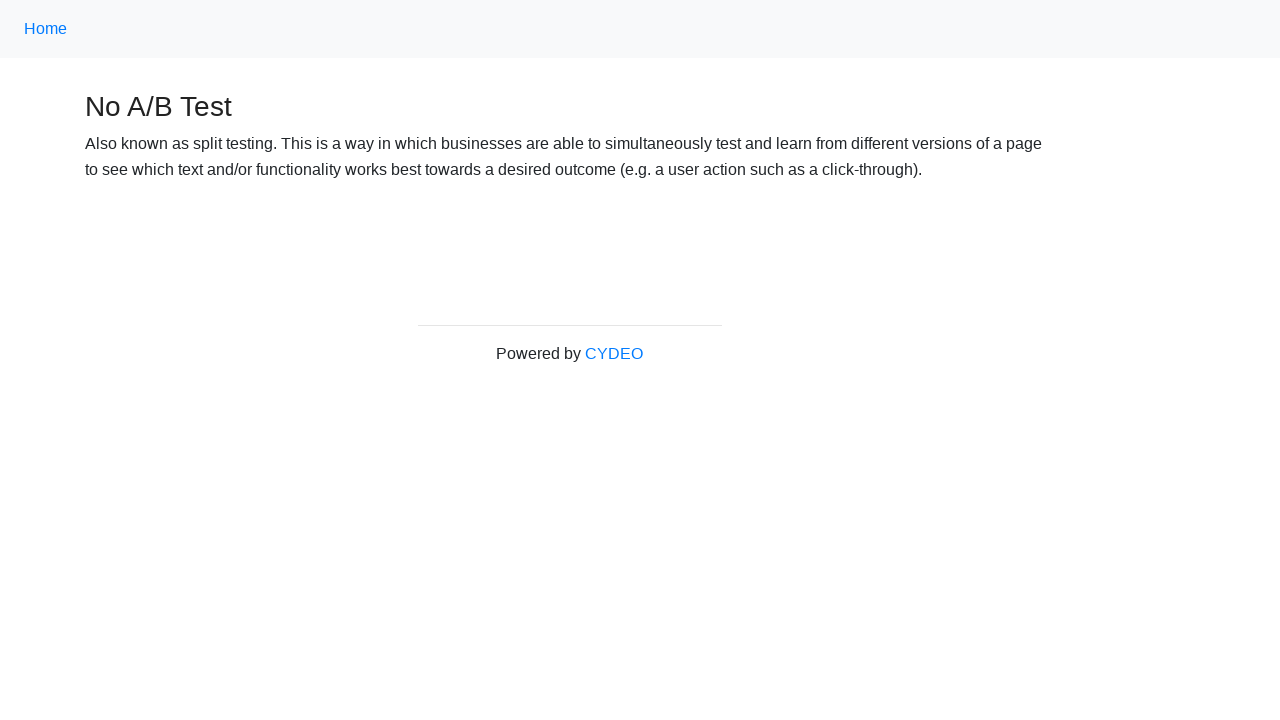

Waited for page to load (networkidle state)
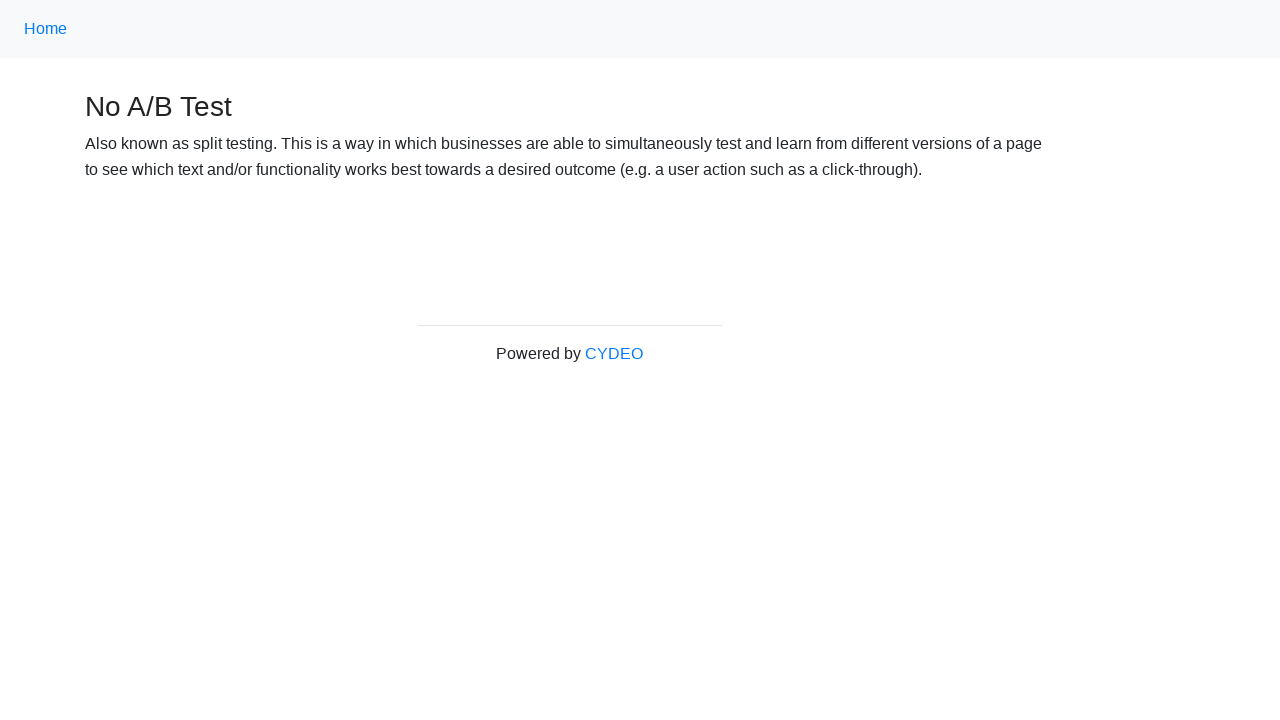

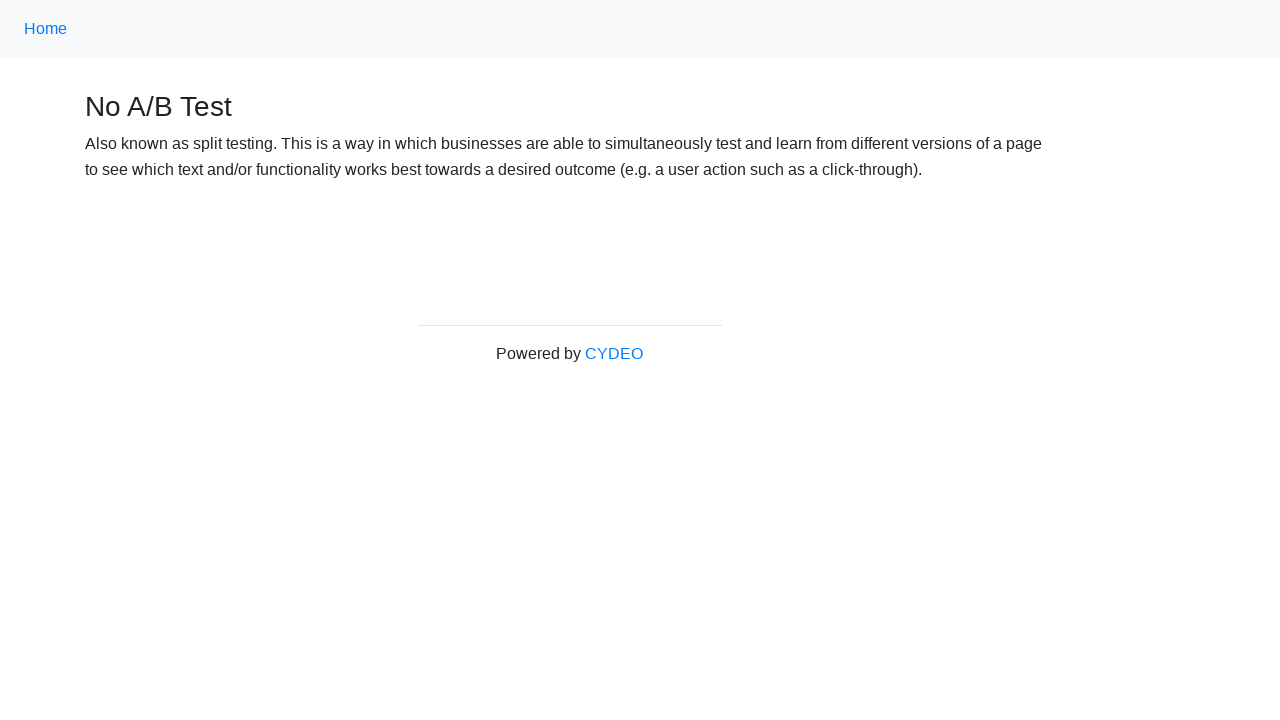